Navigates to Uber's homepage and maximizes the browser window to verify the page loads successfully

Starting URL: https://uber.com

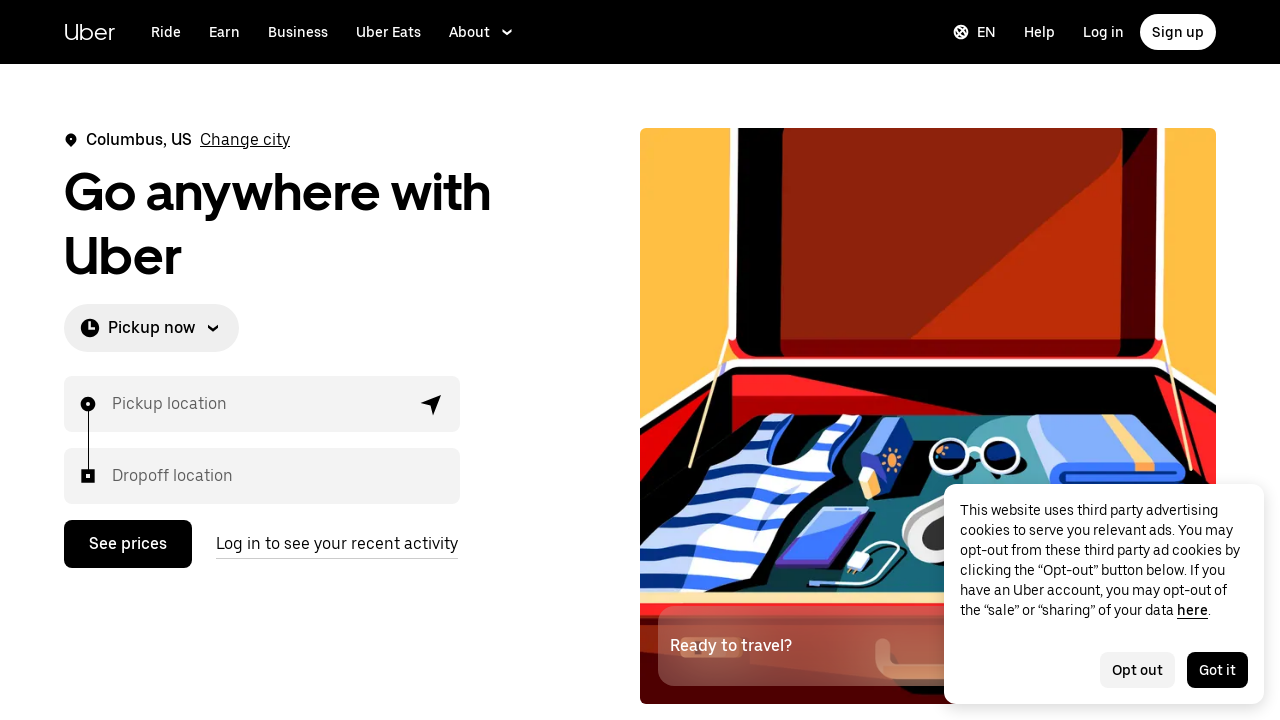

Set viewport size to 1920x1080 to maximize browser window
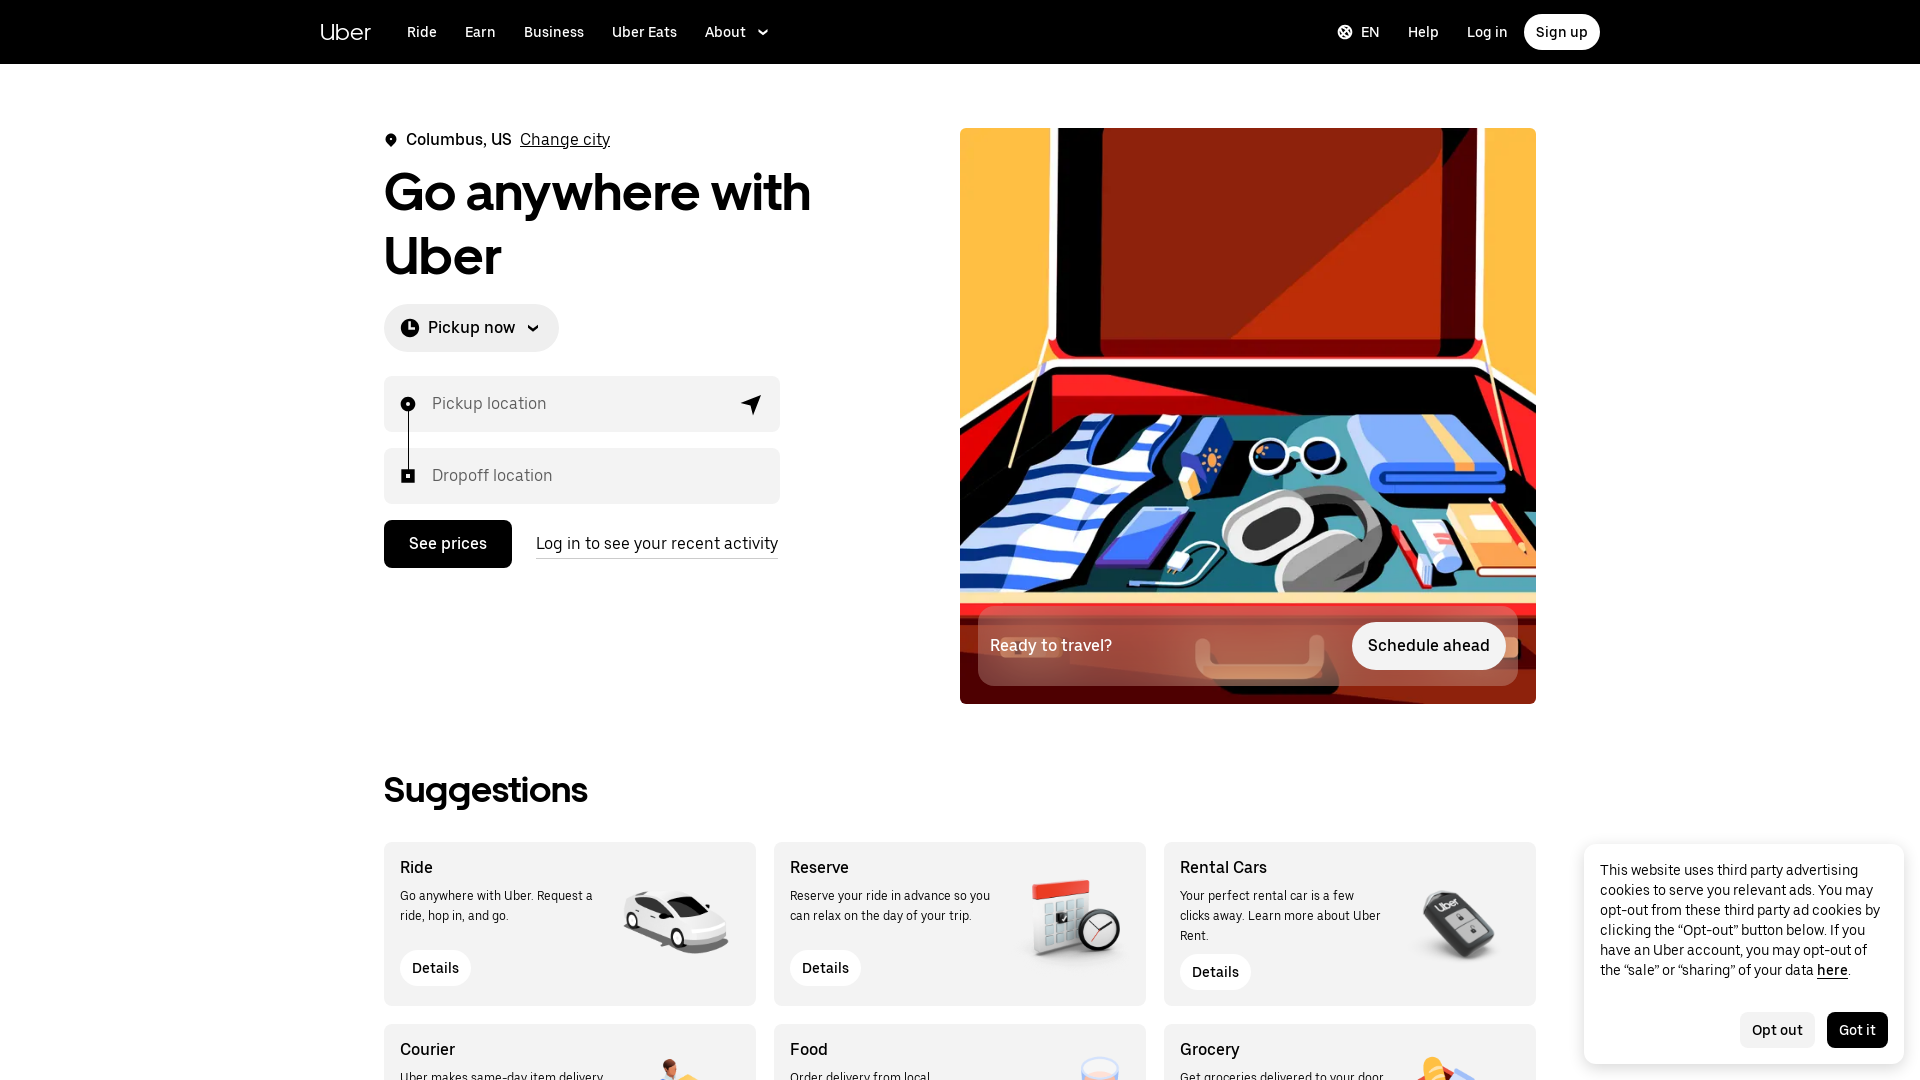

Uber homepage loaded successfully with network idle state reached
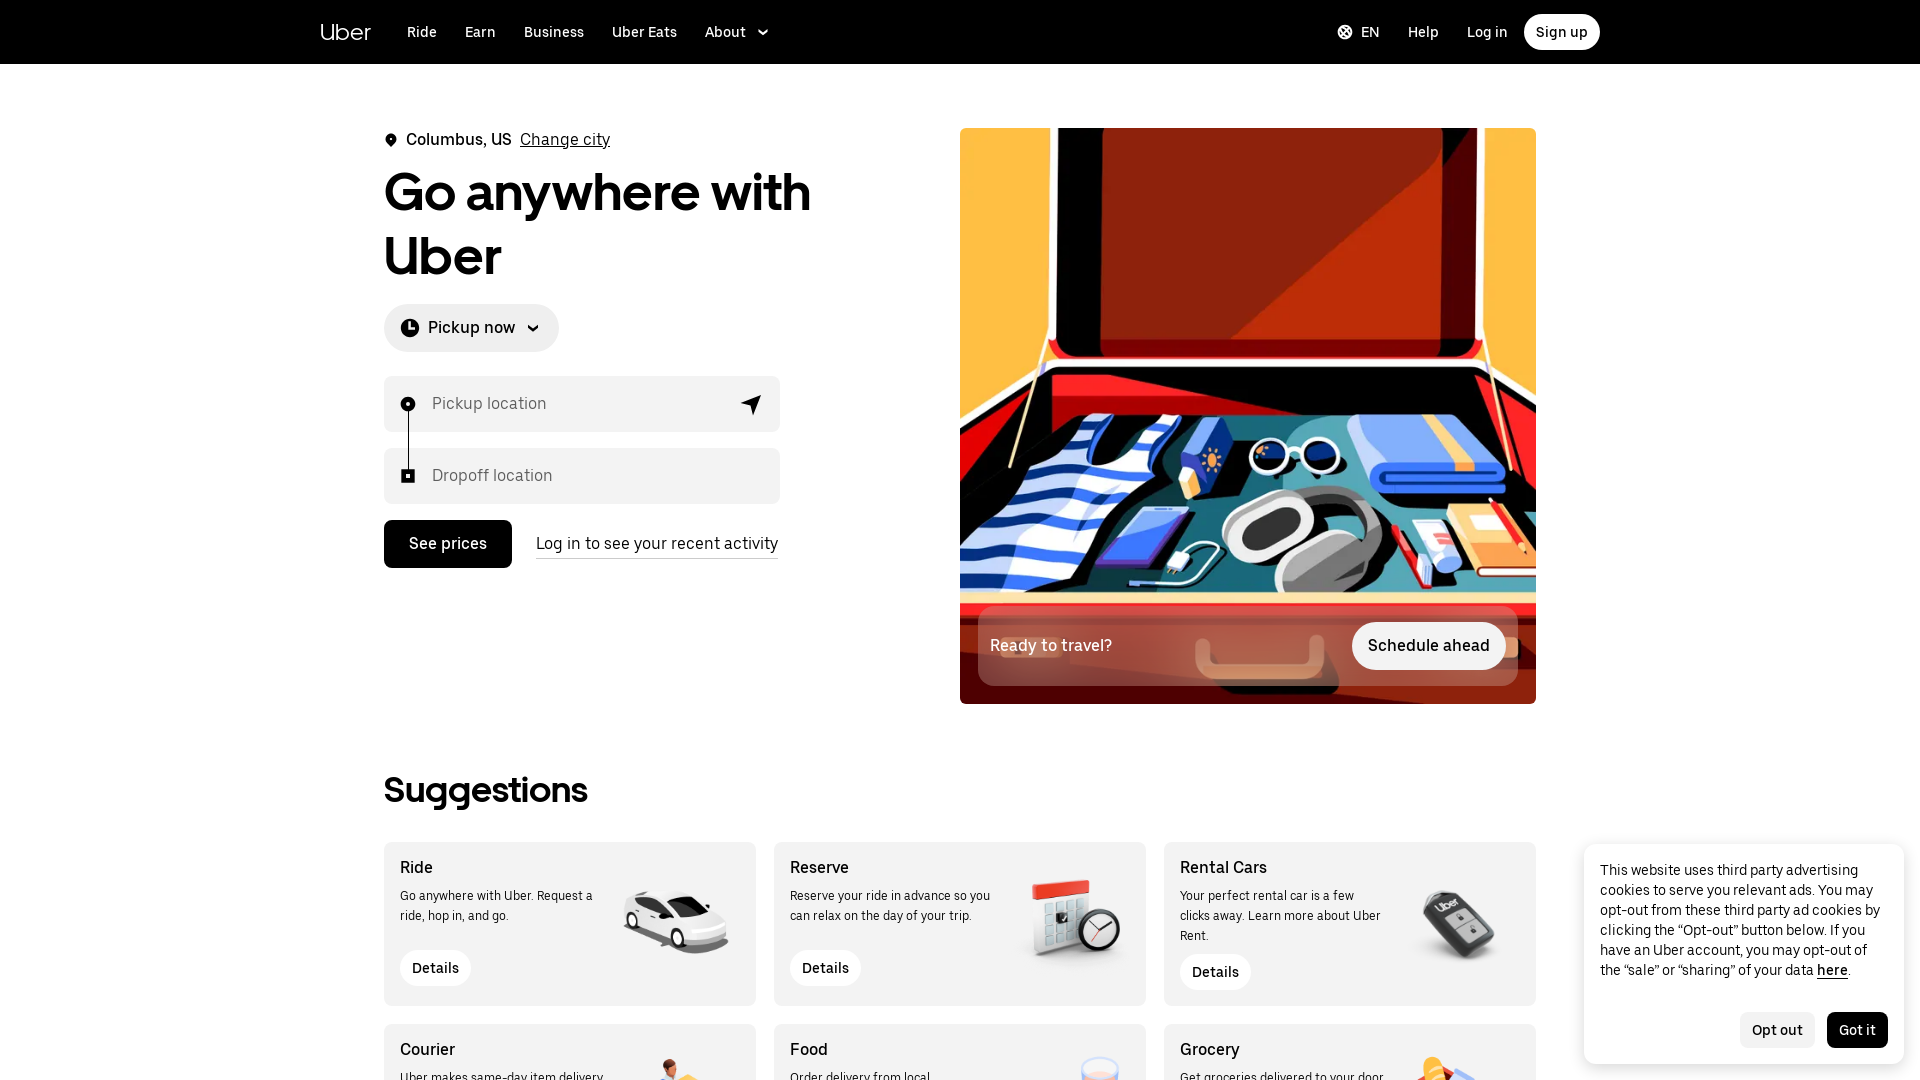

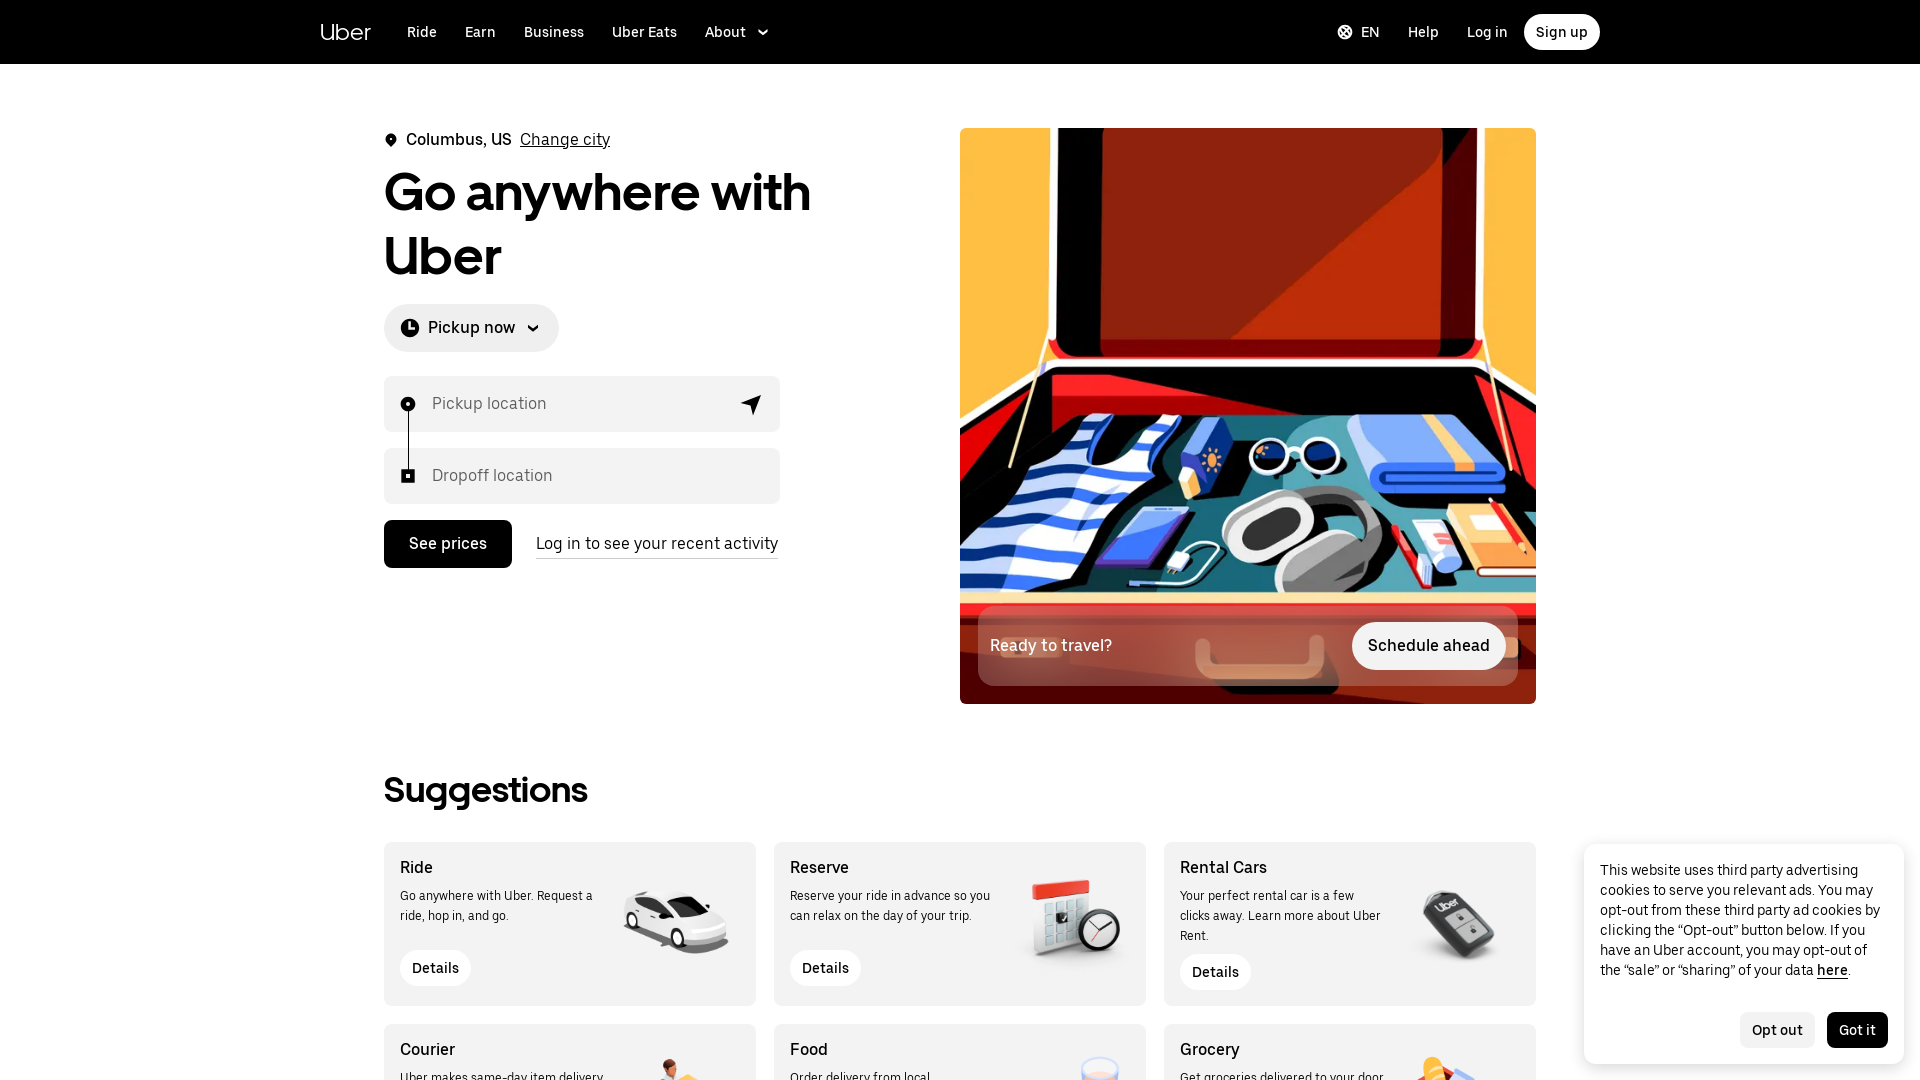